Tests checkbox interactions by clicking checkboxes and verifying their states

Starting URL: https://www.selenium.dev/selenium/web/web-form.html

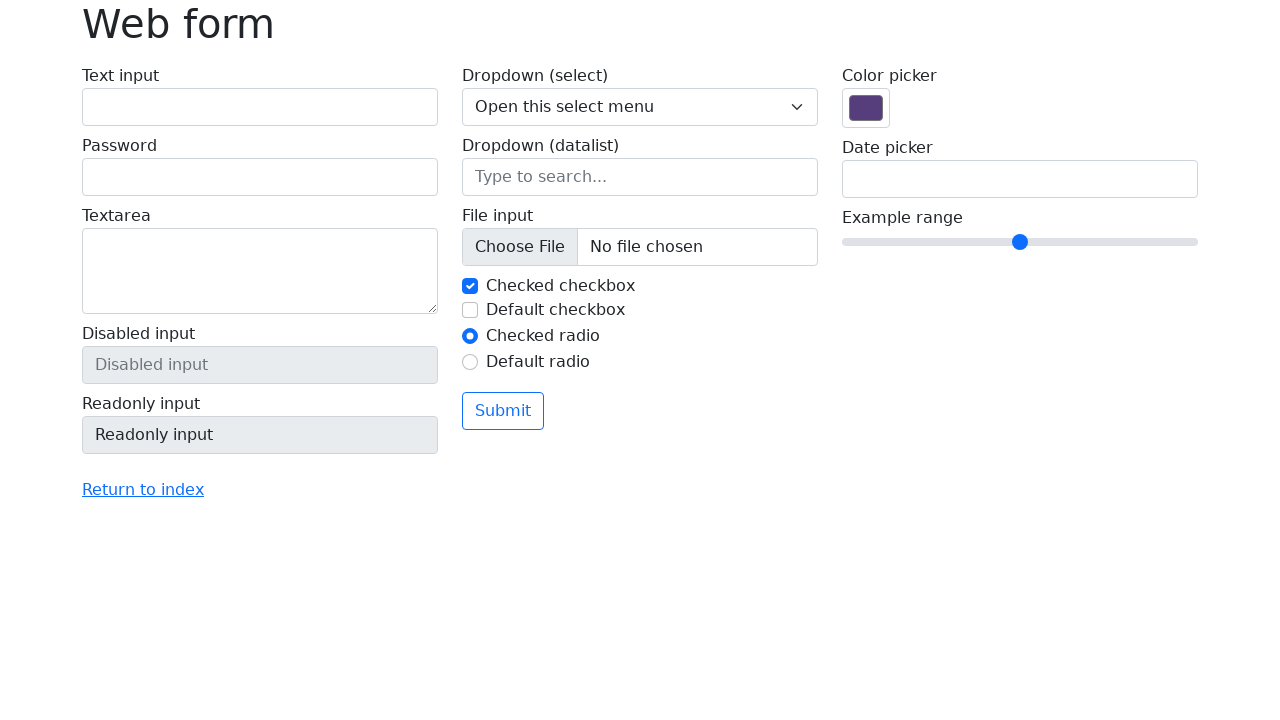

Verified that checkbox #my-check-1 is initially checked
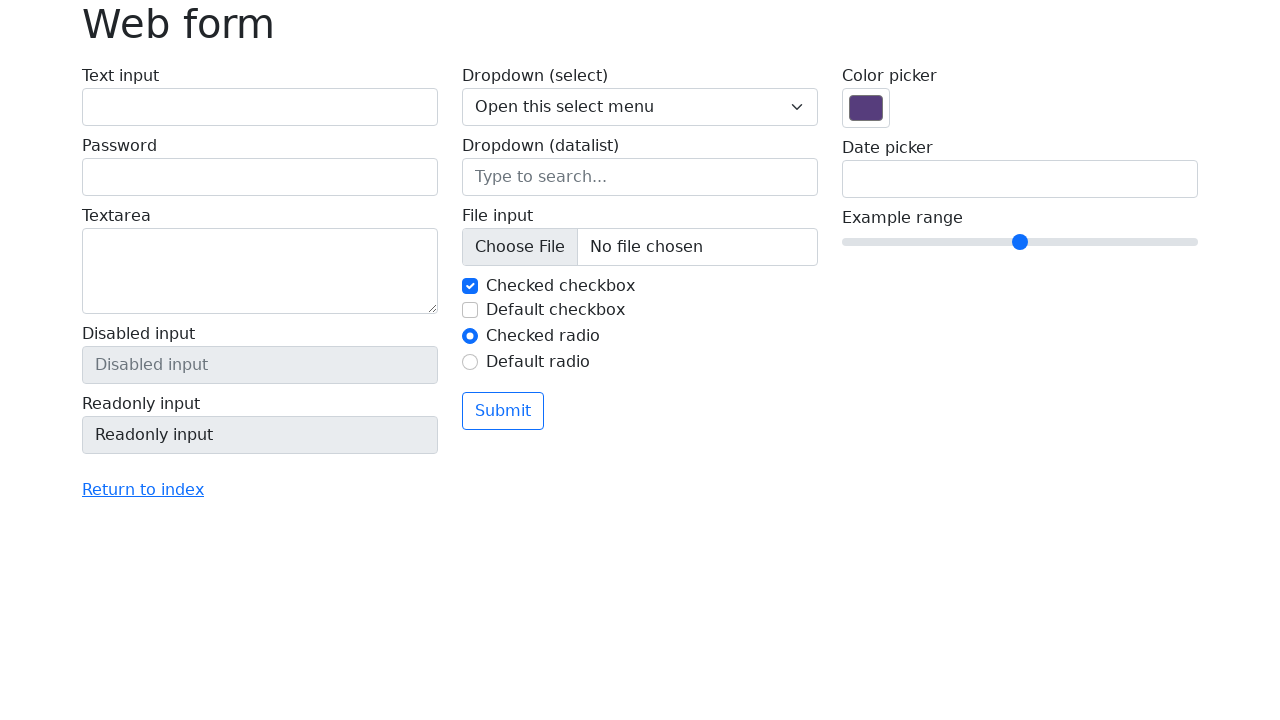

Verified that checkbox #my-check-2 is initially unchecked
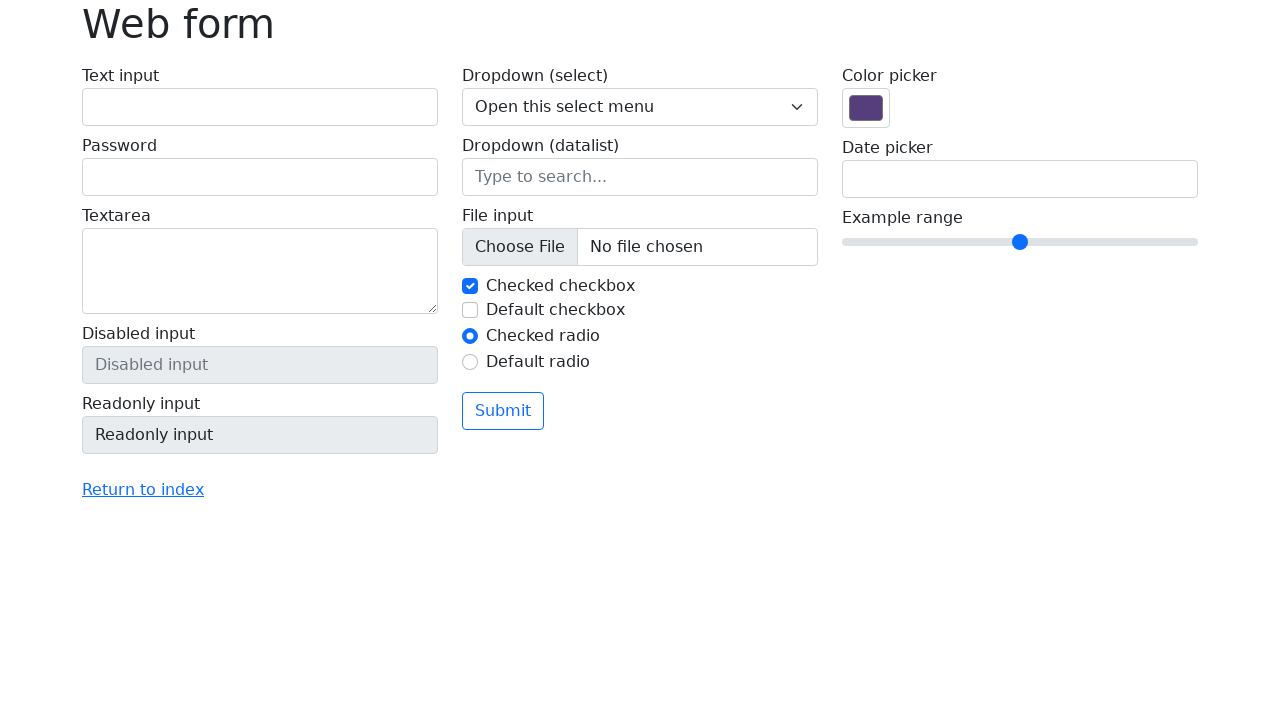

Clicked checkbox #my-check-1 to uncheck it at (470, 286) on #my-check-1
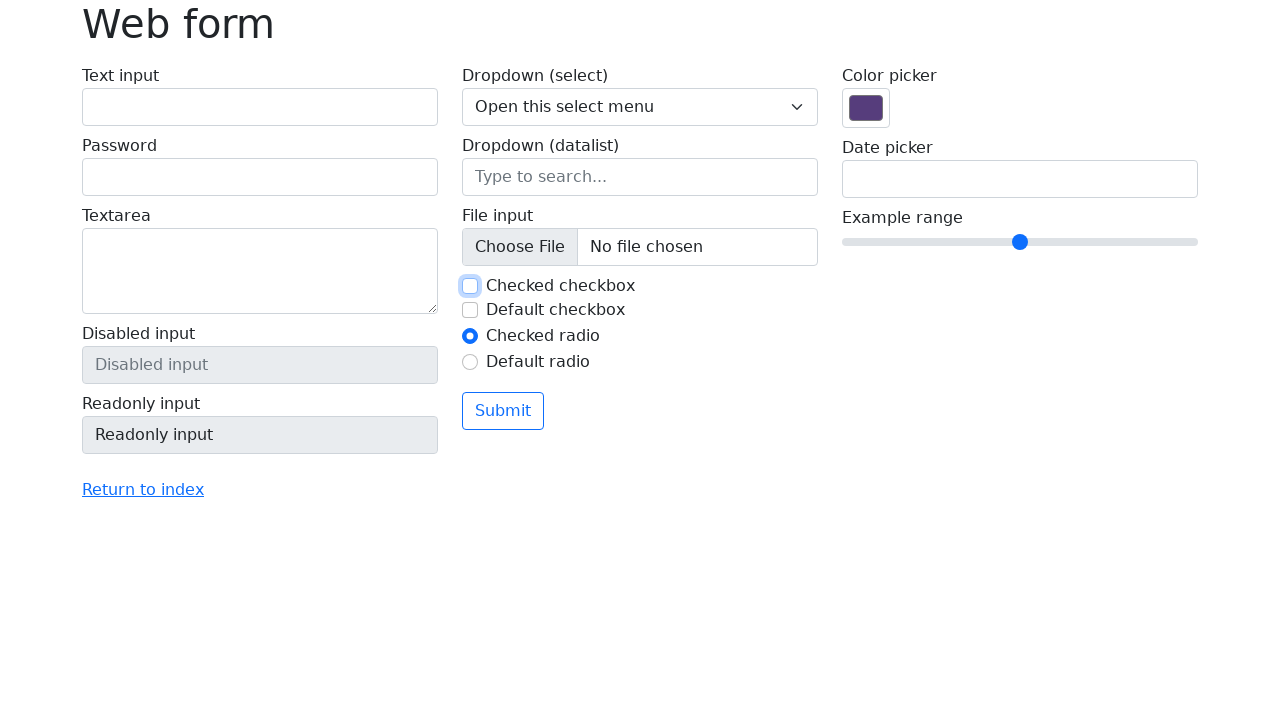

Clicked checkbox #my-check-2 to check it at (470, 310) on #my-check-2
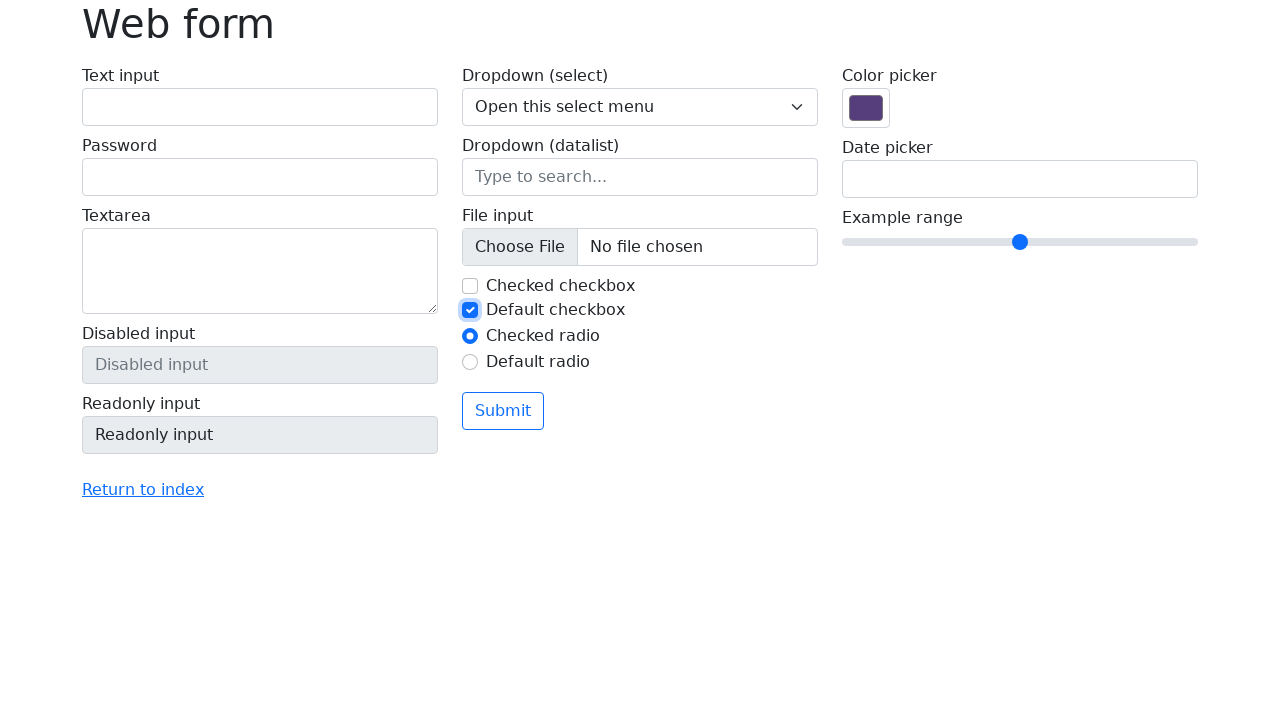

Verified that checkbox #my-check-1 is now unchecked
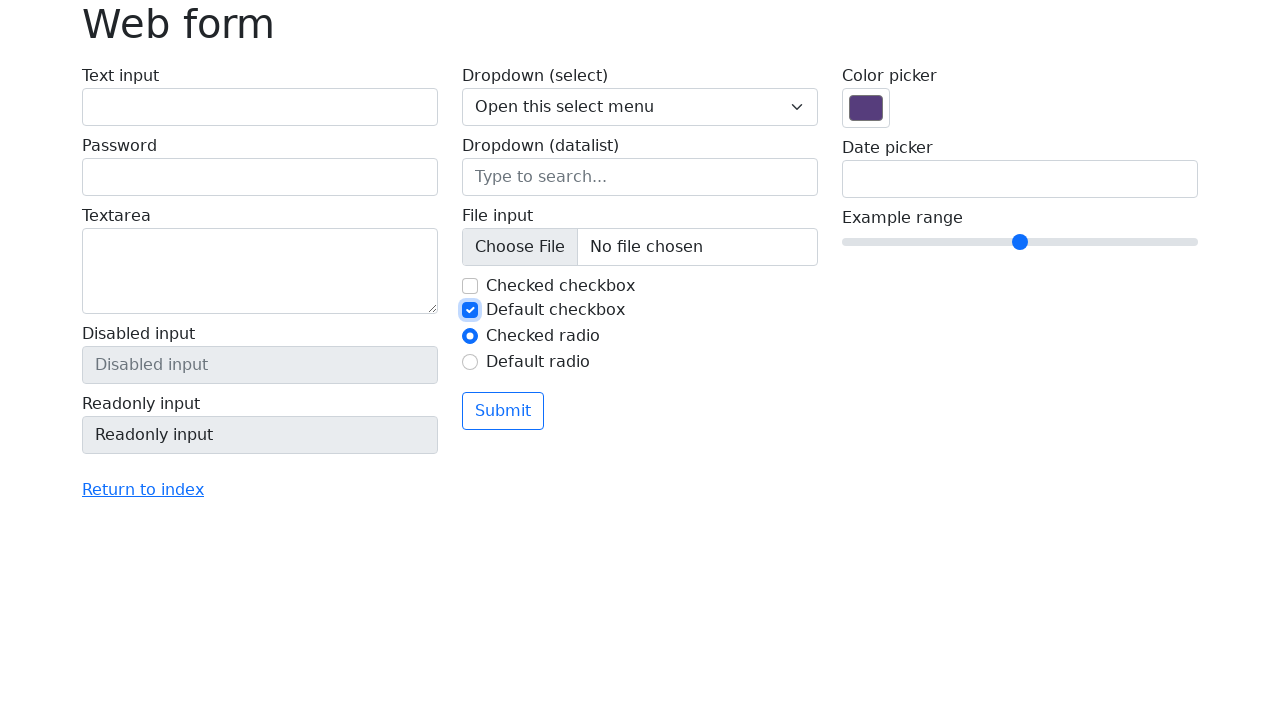

Verified that checkbox #my-check-2 is now checked
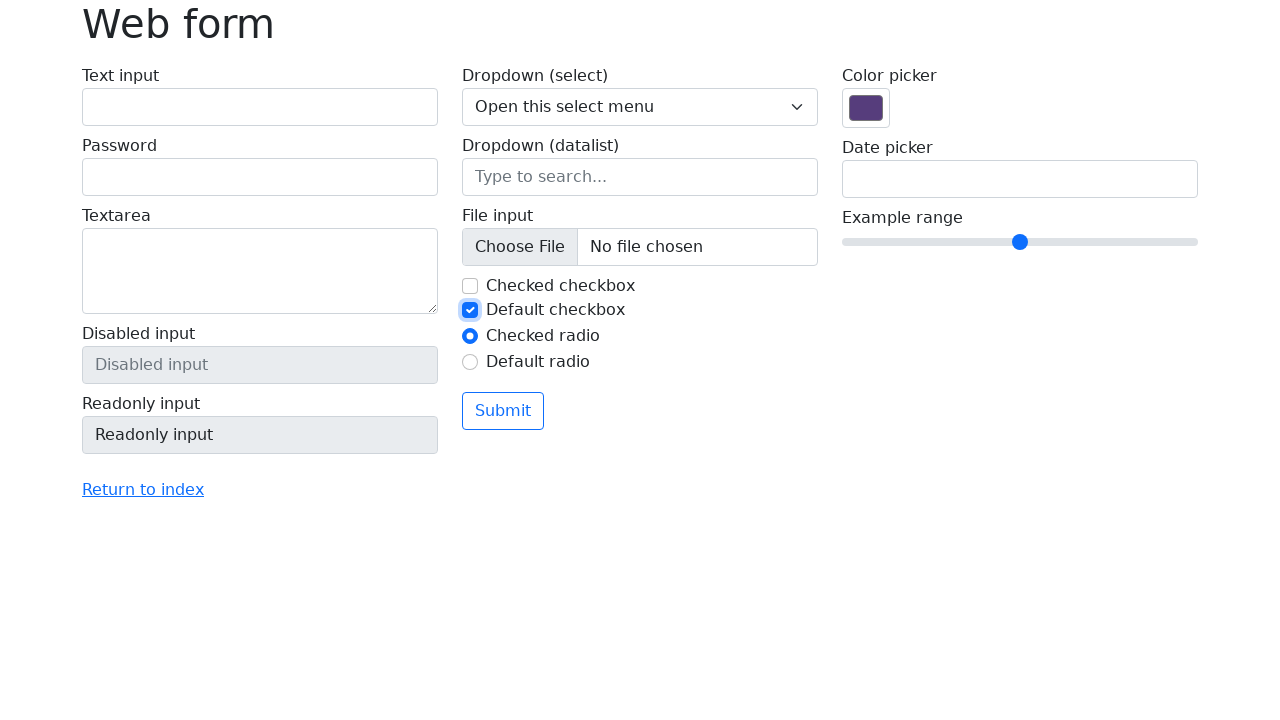

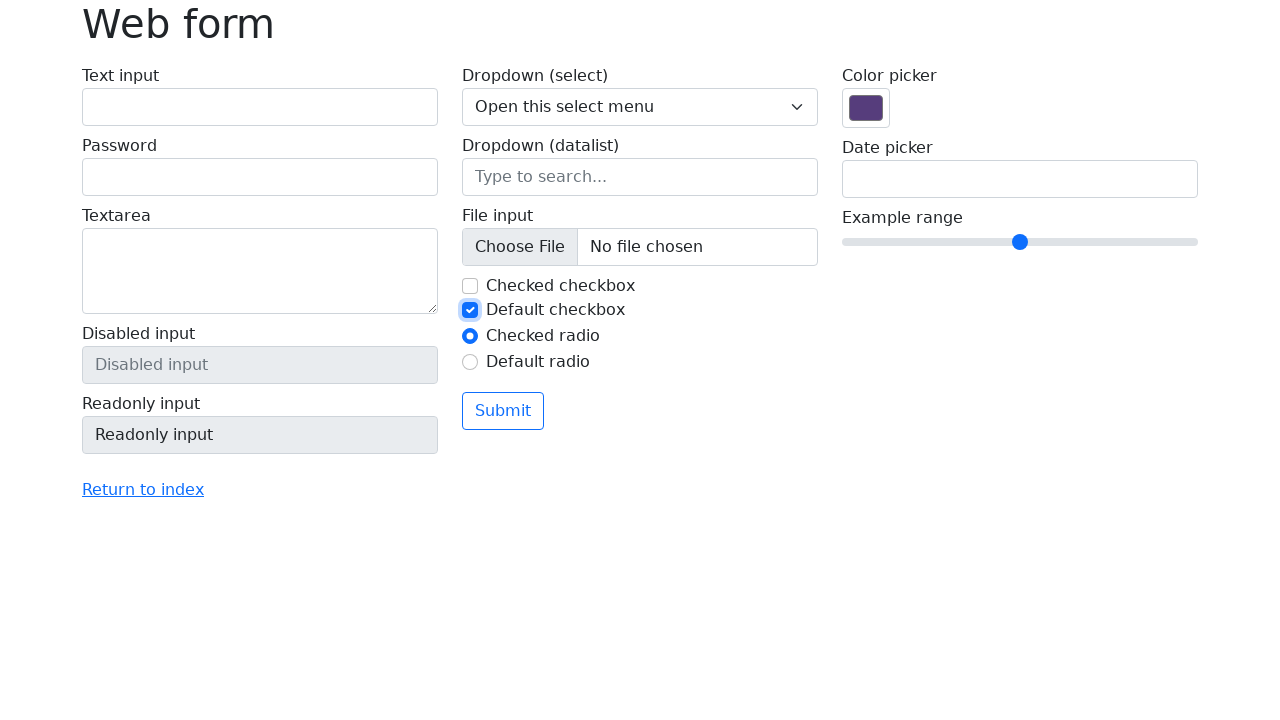